Tests the jQuery UI datepicker component by opening the calendar widget and selecting a specific date

Starting URL: http://jqueryui.com/datepicker/

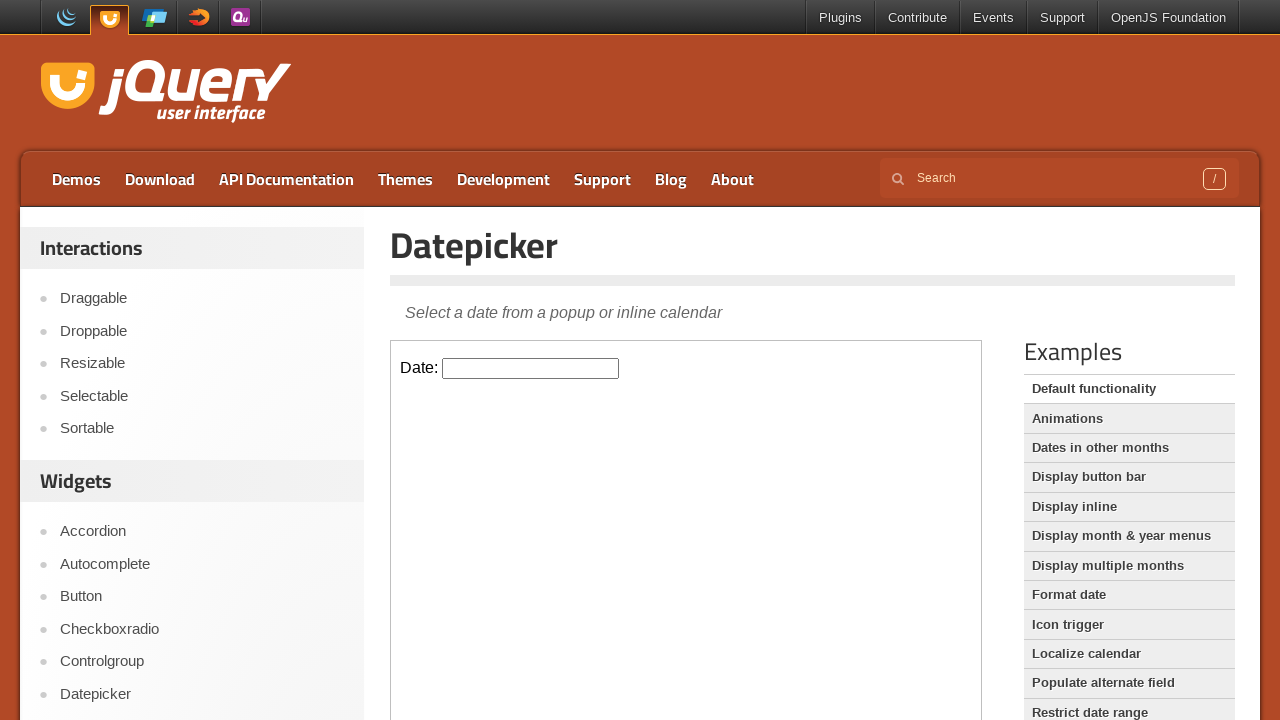

Located the demo iframe containing the datepicker component
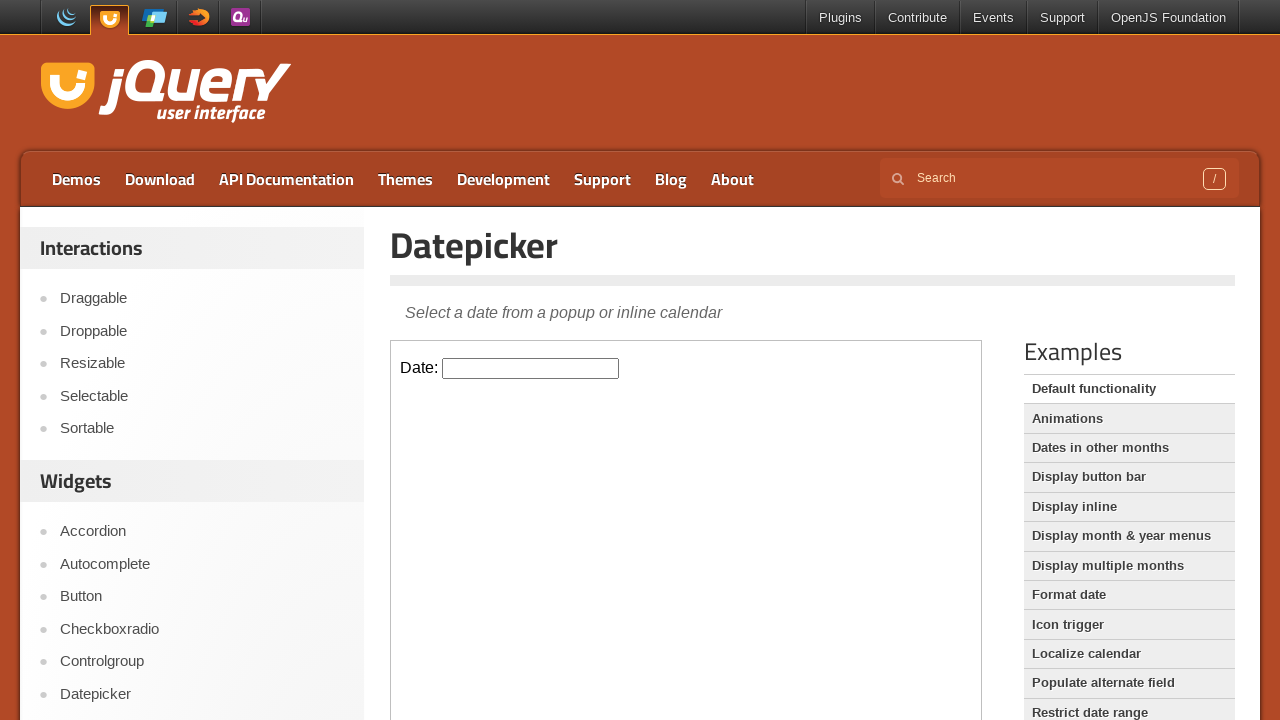

Clicked the datepicker input field to open the calendar widget at (531, 368) on .demo-frame >> internal:control=enter-frame >> #datepicker
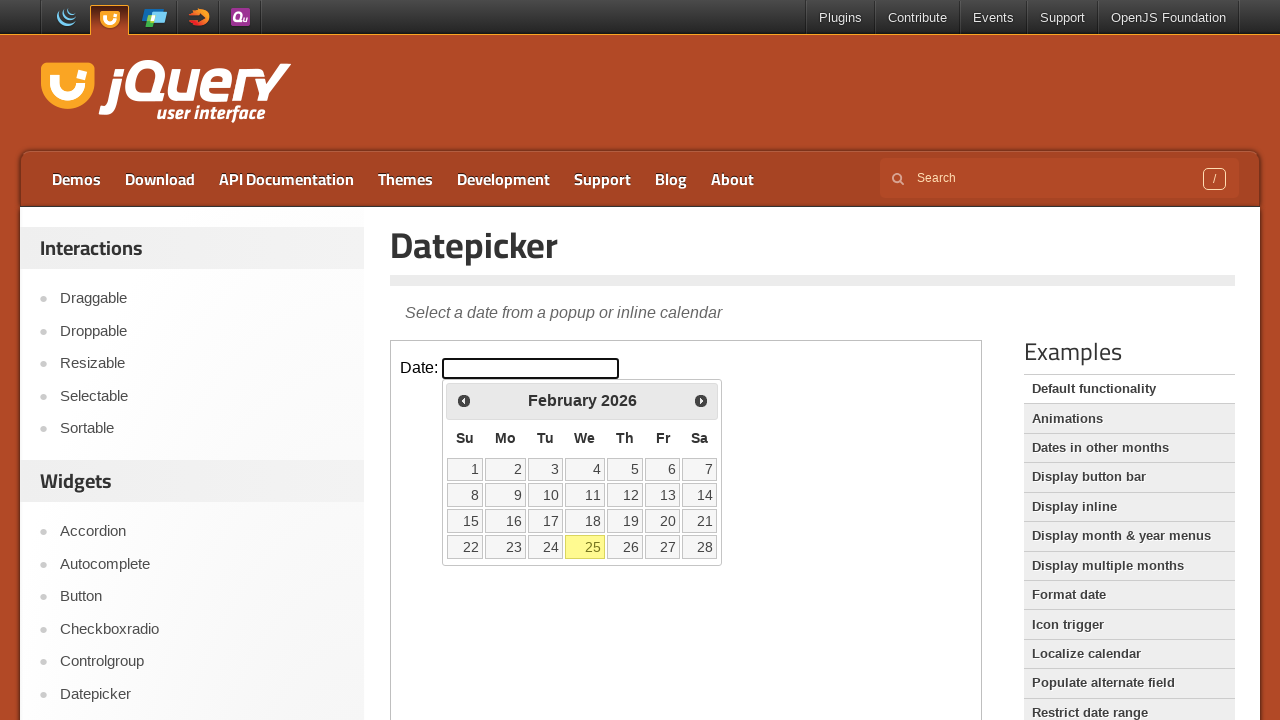

Selected date 22 from the calendar widget at (465, 547) on .demo-frame >> internal:control=enter-frame >> a:text('22')
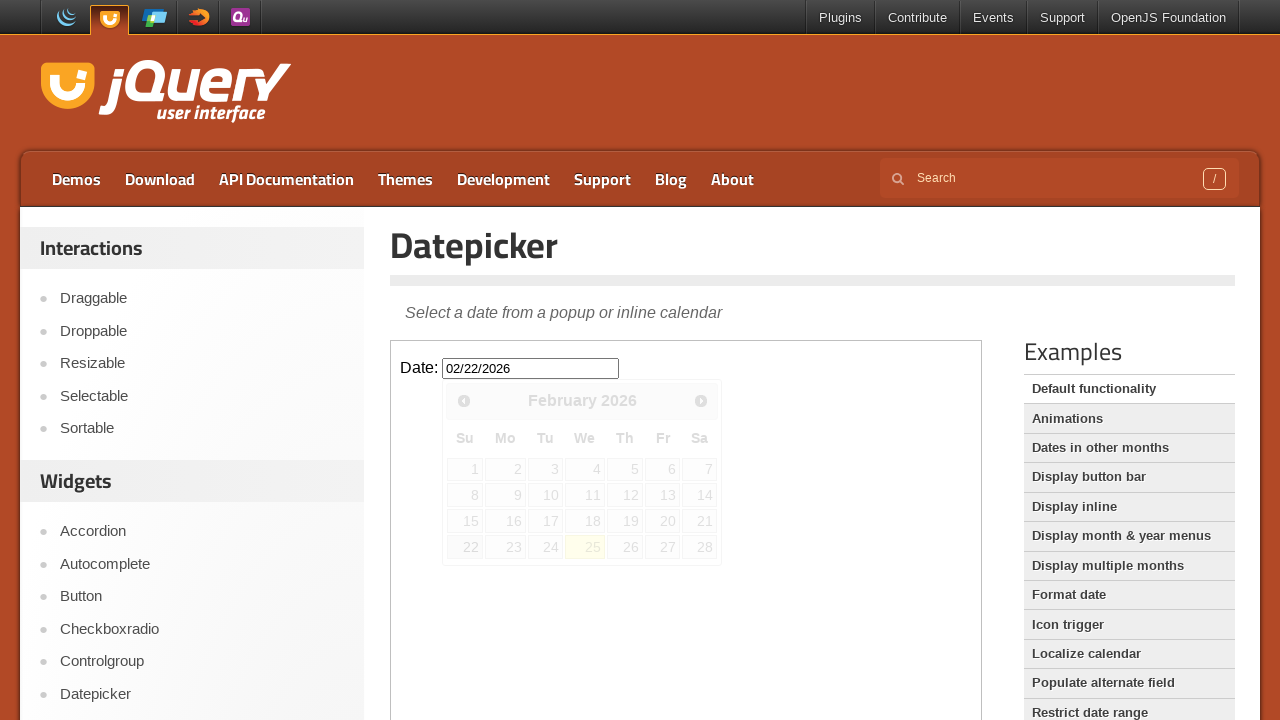

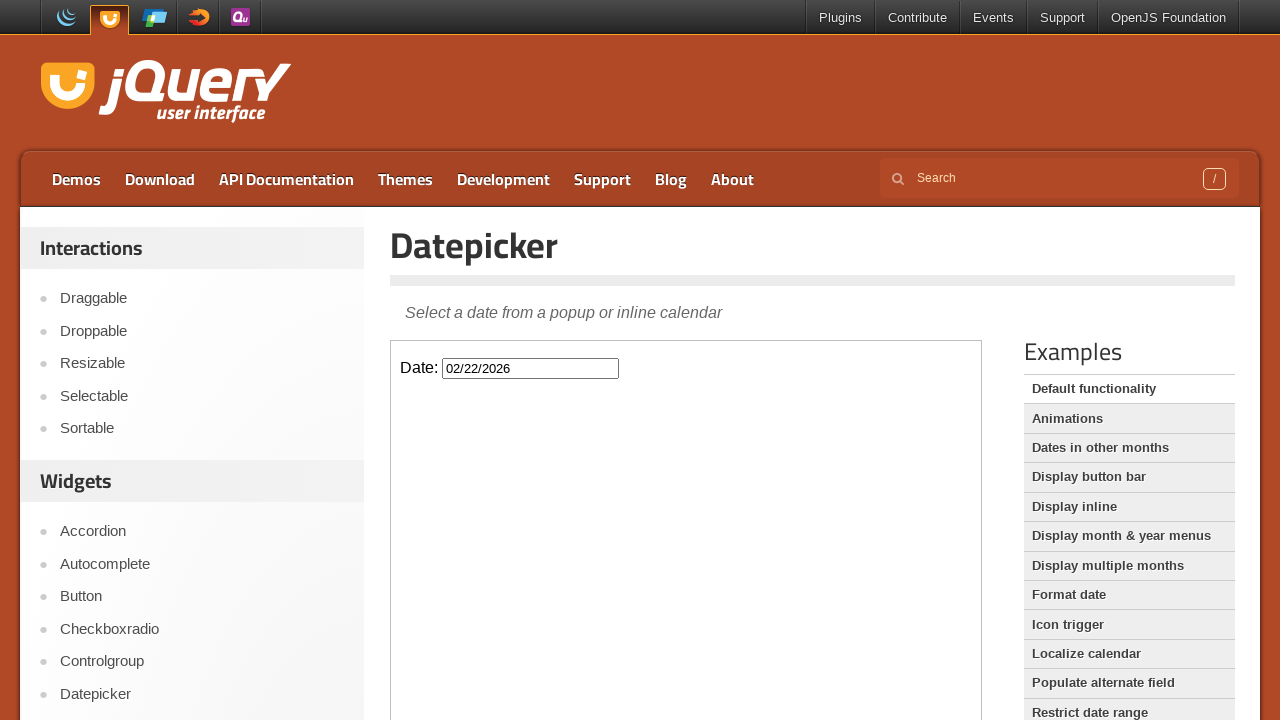